Tests the flight search form on SpiceJet website by filling in origin (Bangalore - BLR) and destination (Ahmedabad - AMD) airport codes using the flight booking form.

Starting URL: https://www.spicejet.com/

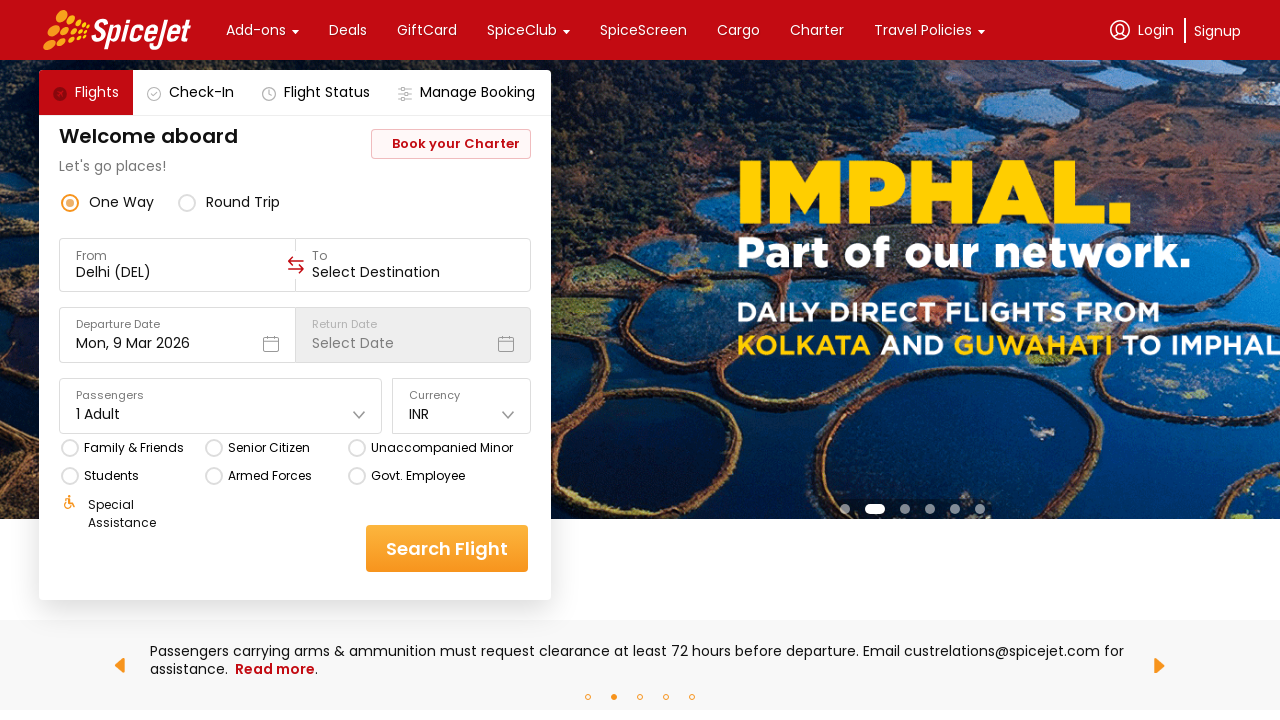

Clicked on the origin/from airport field at (178, 272) on div[data-testid='to-testID-origin'] input
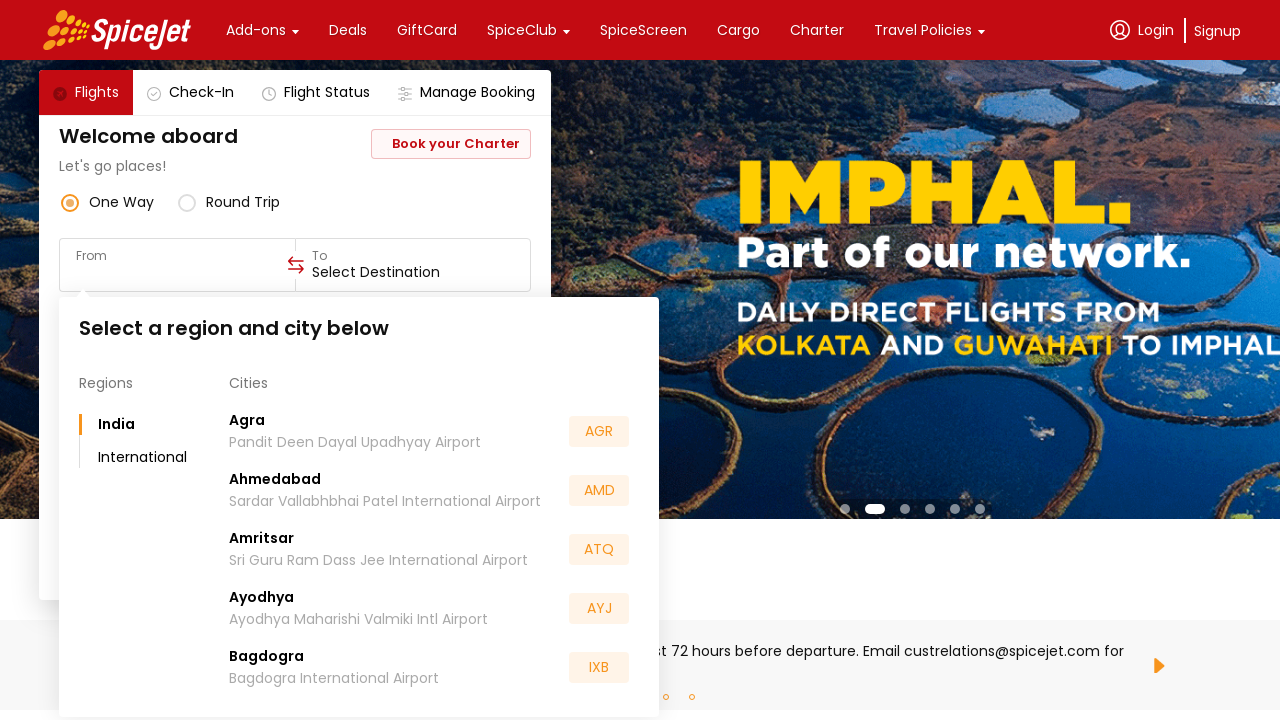

Filled origin airport code with 'BLR' (Bangalore) on div[data-testid='to-testID-origin'] input
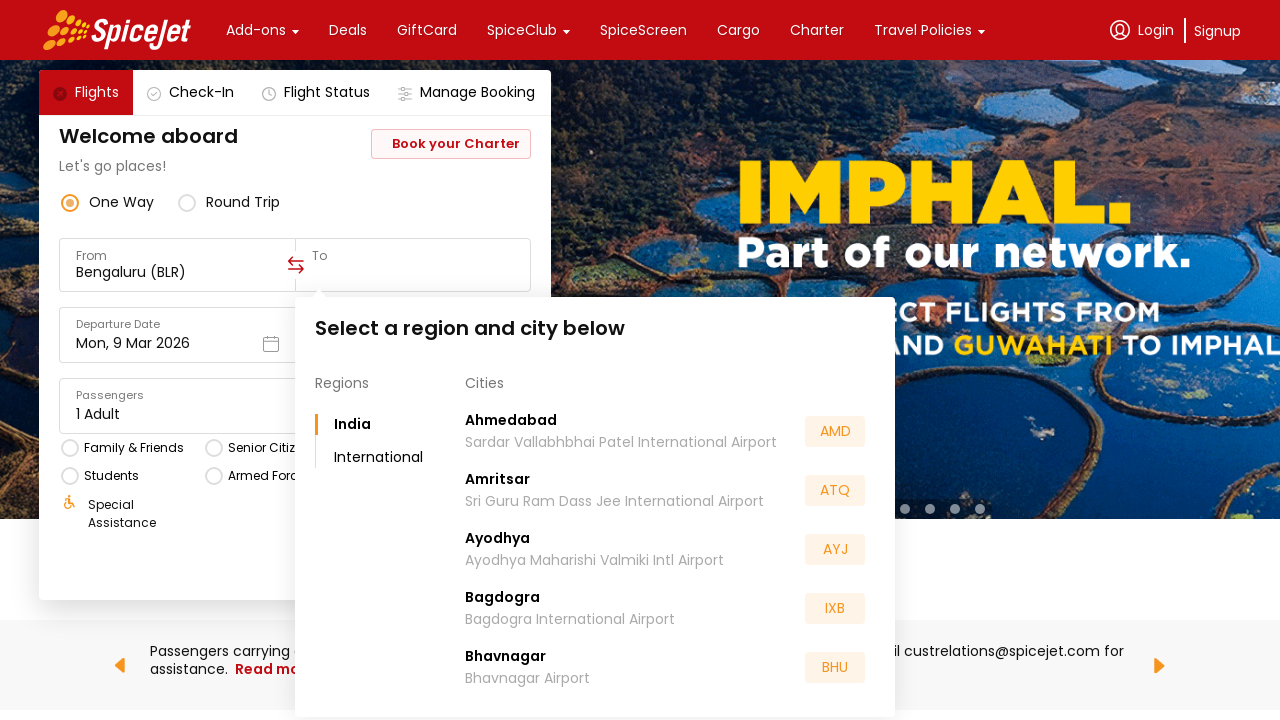

Waited for dropdown suggestions to appear
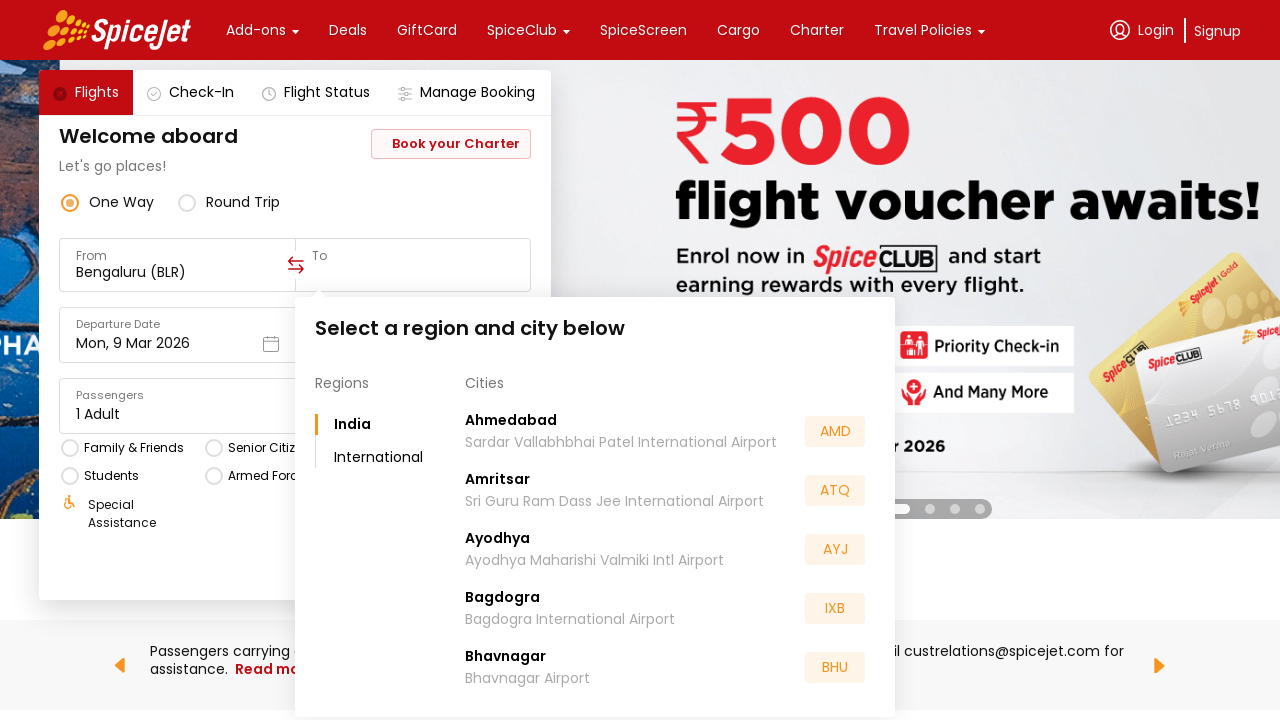

Clicked on the destination/to airport field at (413, 272) on div[data-testid='to-testID-destination'] input
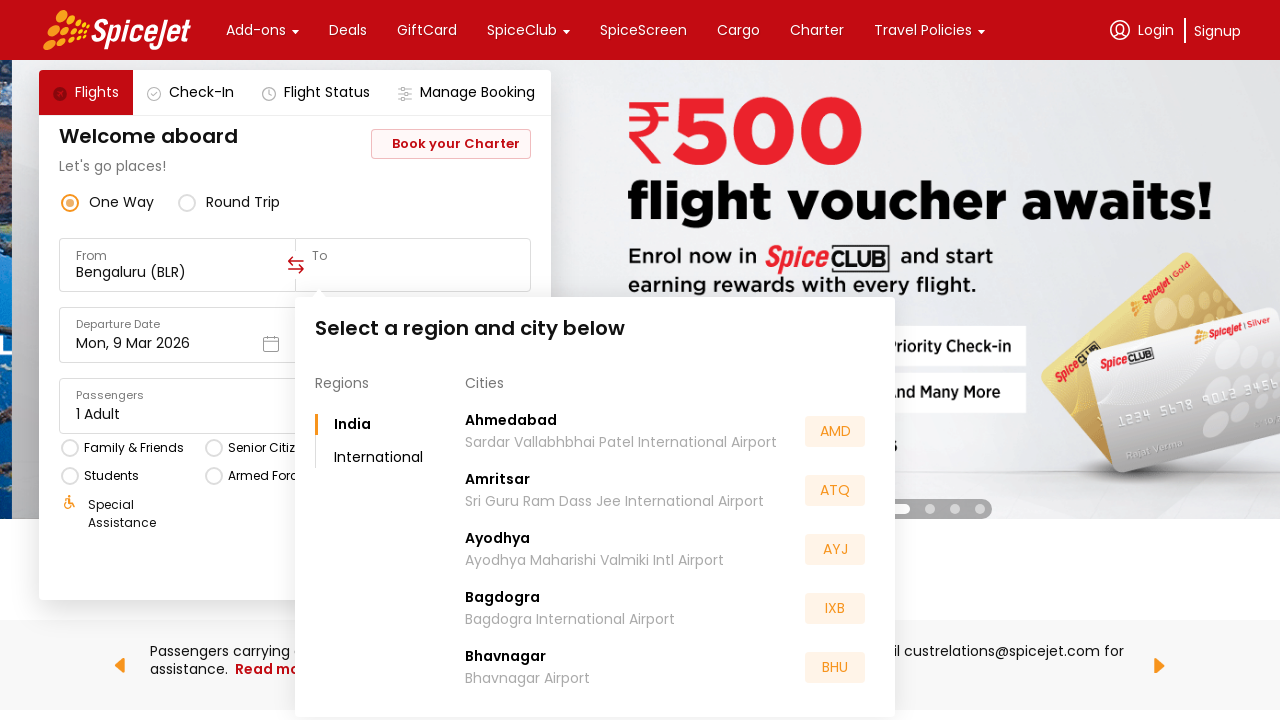

Filled destination airport code with 'AMD' (Ahmedabad) on div[data-testid='to-testID-destination'] input
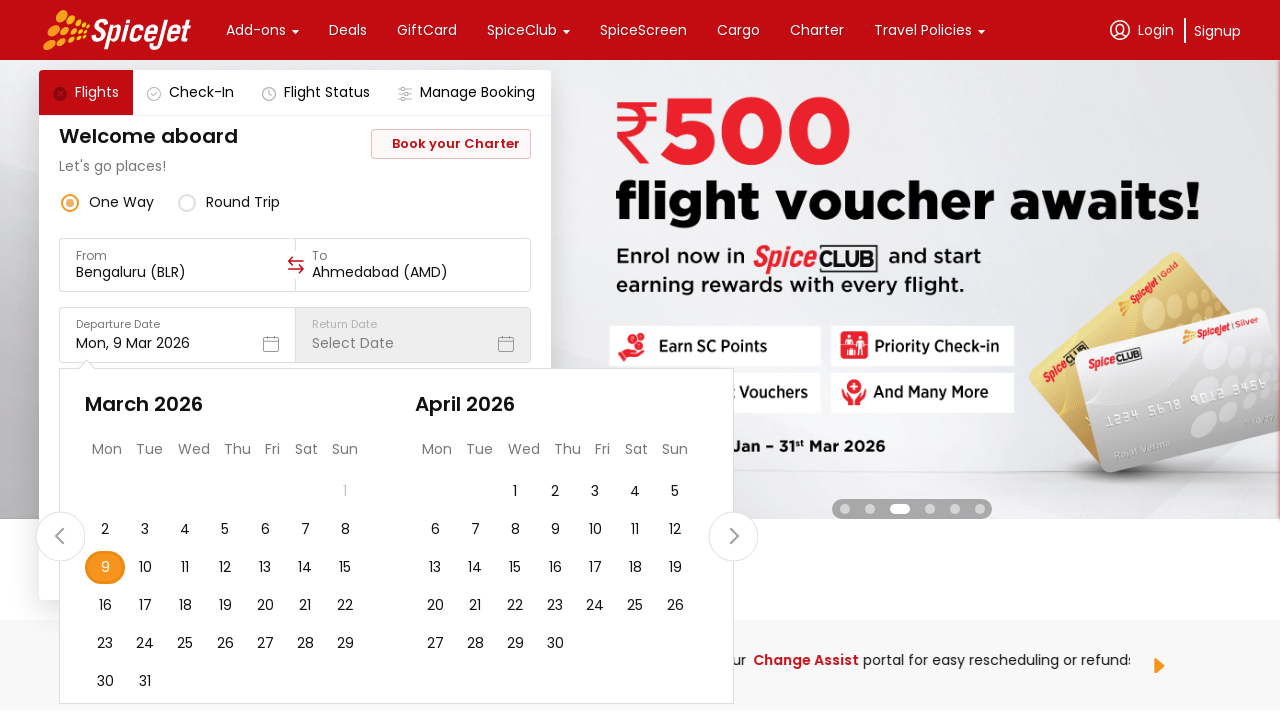

Waited for destination suggestions to appear
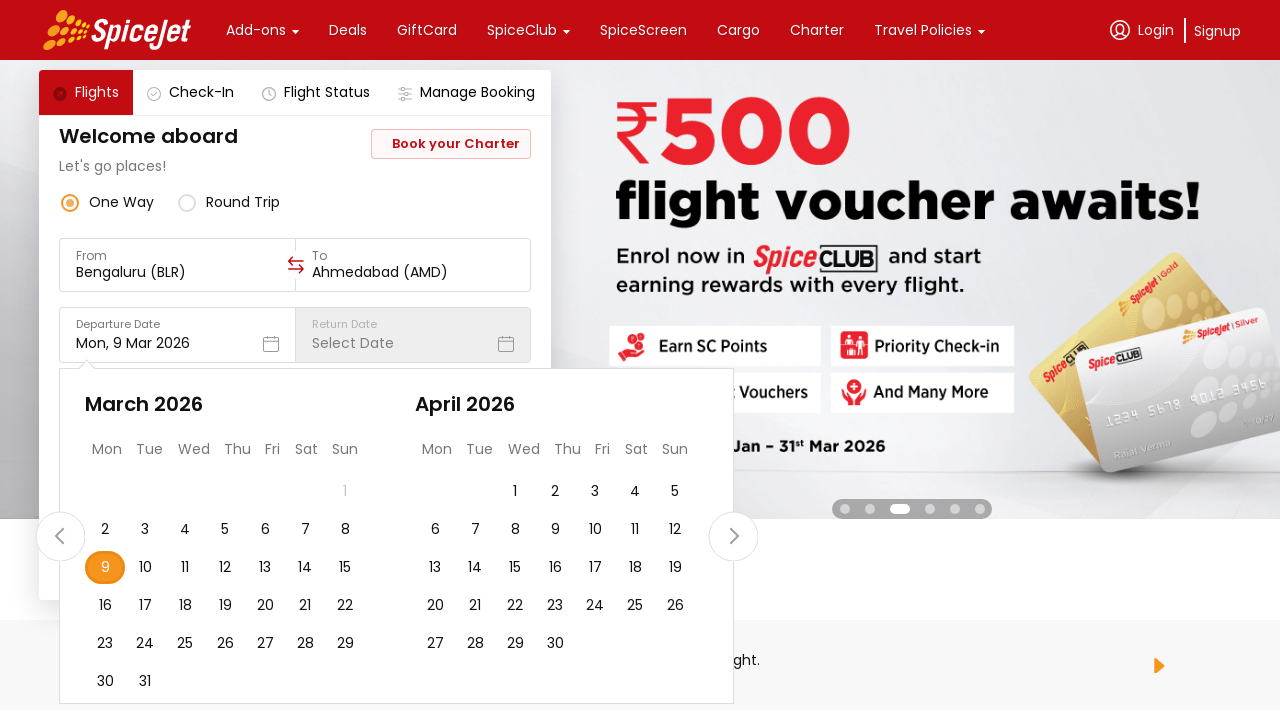

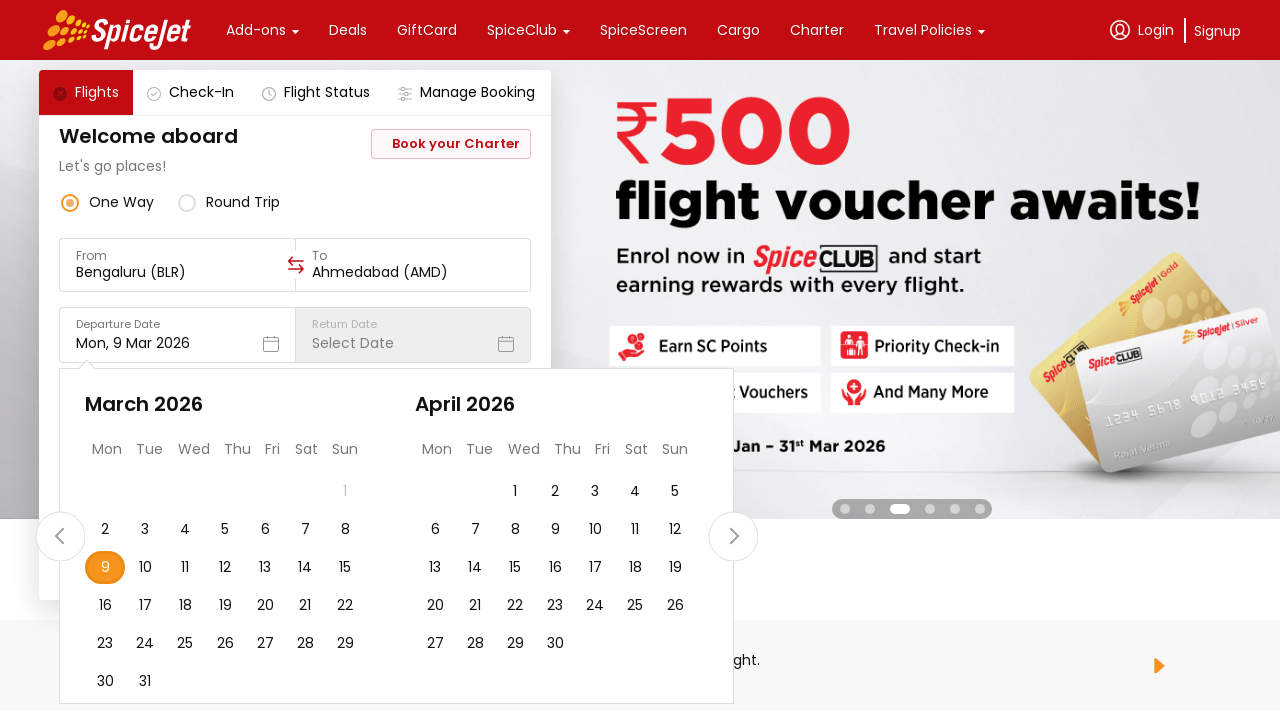